Tests JavaScript alert handling by clicking a button that triggers an alert and accepting it

Starting URL: https://the-internet.herokuapp.com/javascript_alerts

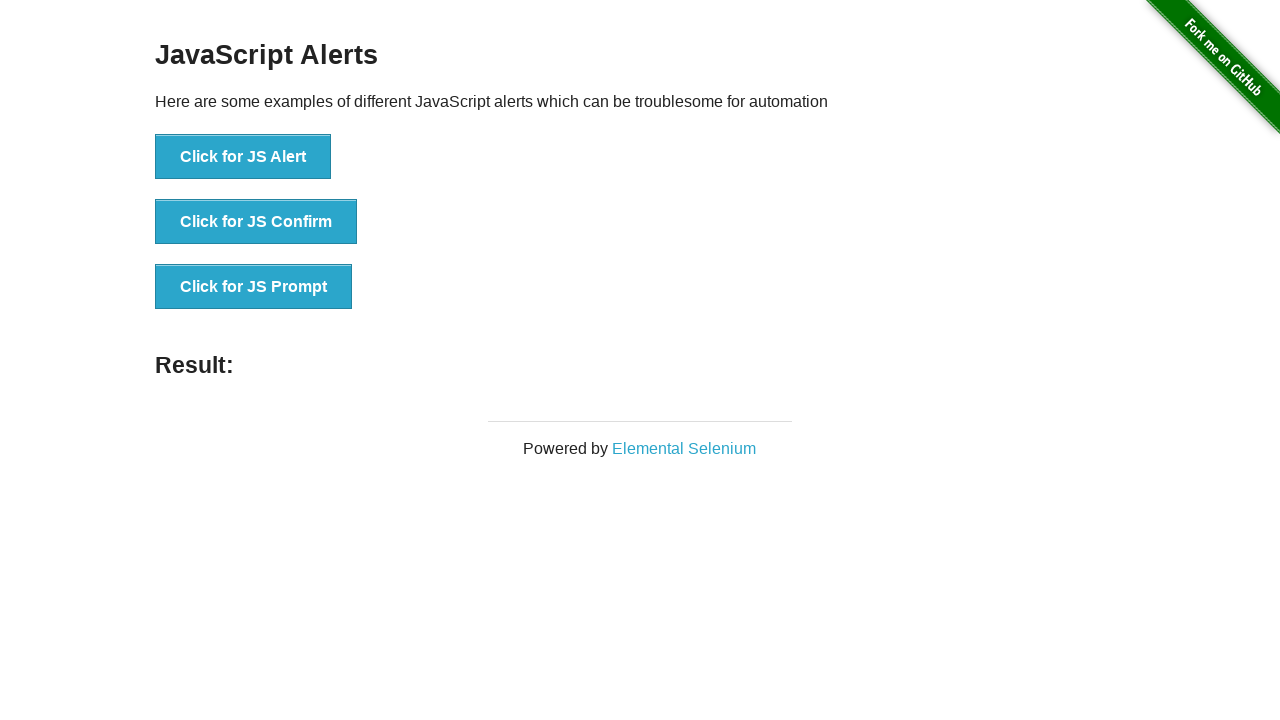

Clicked button to trigger JavaScript alert at (243, 157) on #content > div > ul > li:nth-child(1) > button
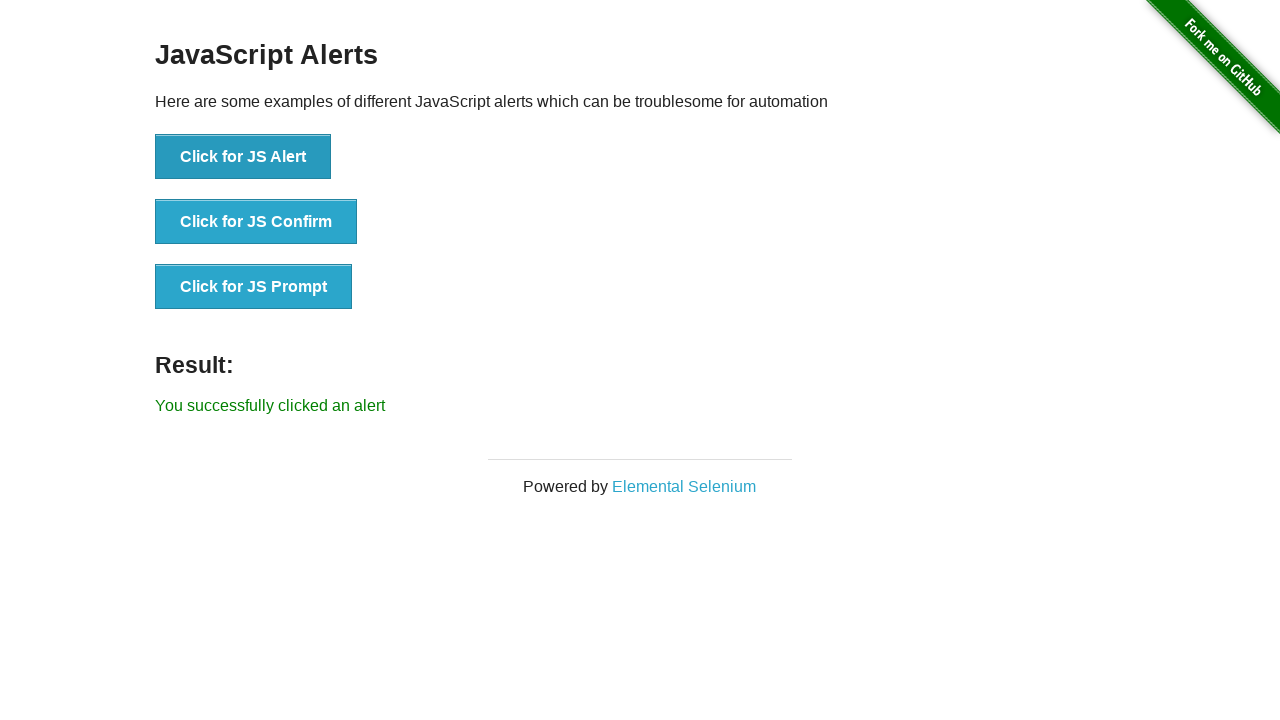

Set up dialog handler to accept alert
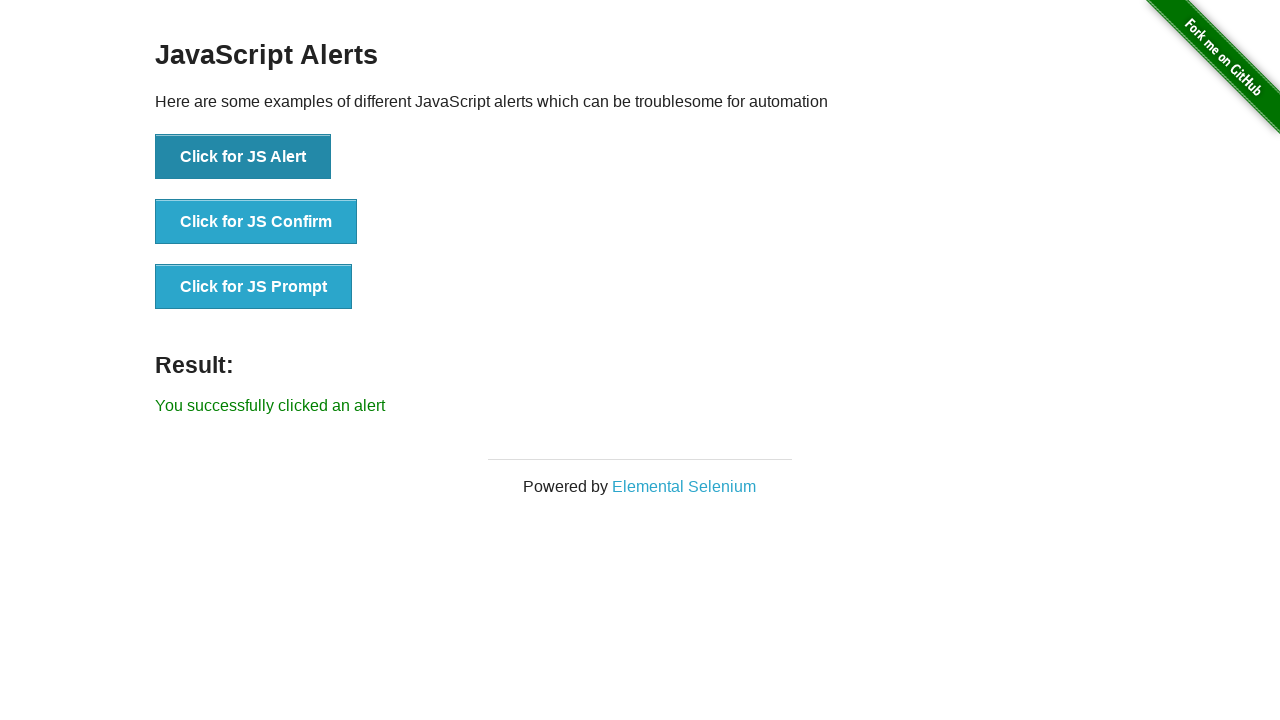

Result message element loaded after accepting alert
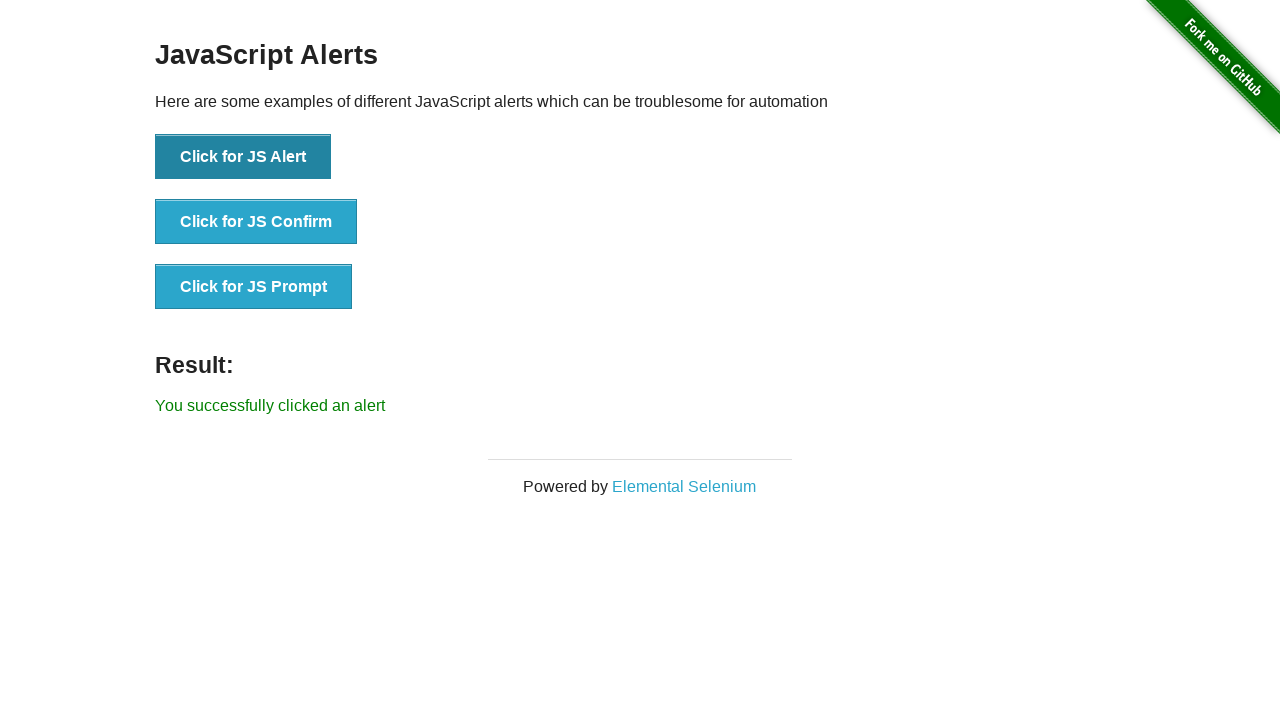

Verified result message displays 'You successfully clicked an alert'
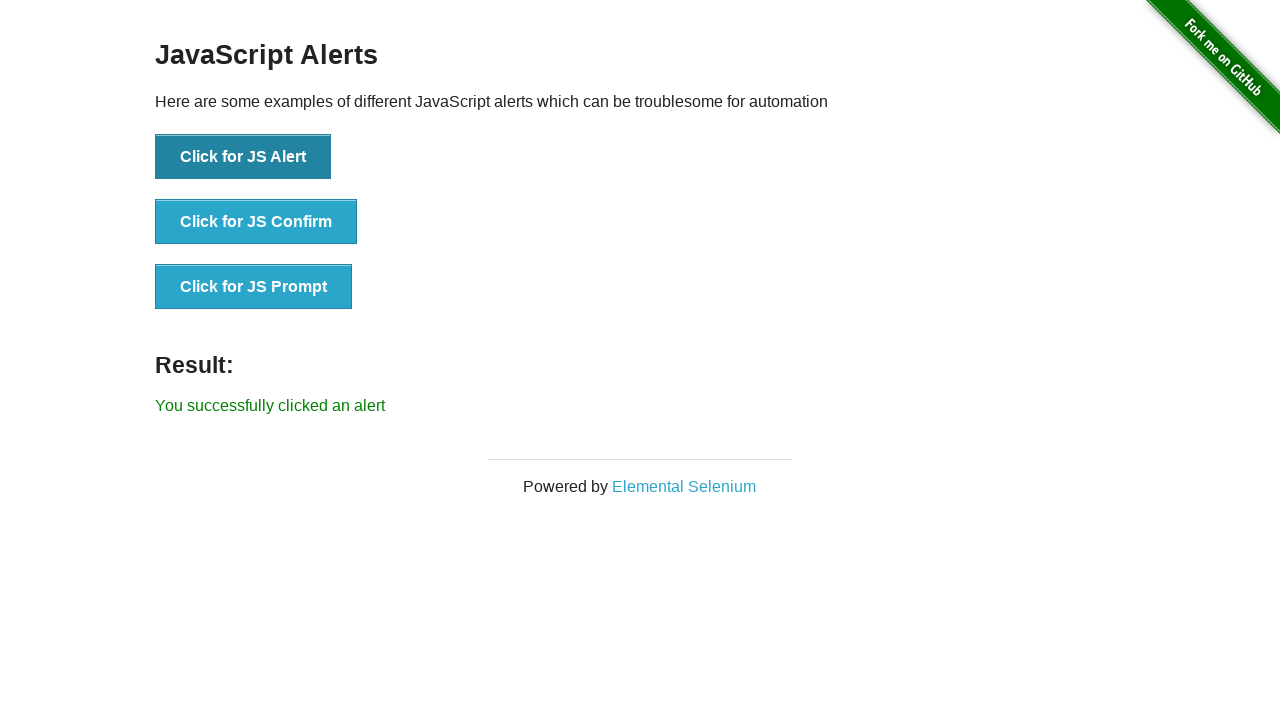

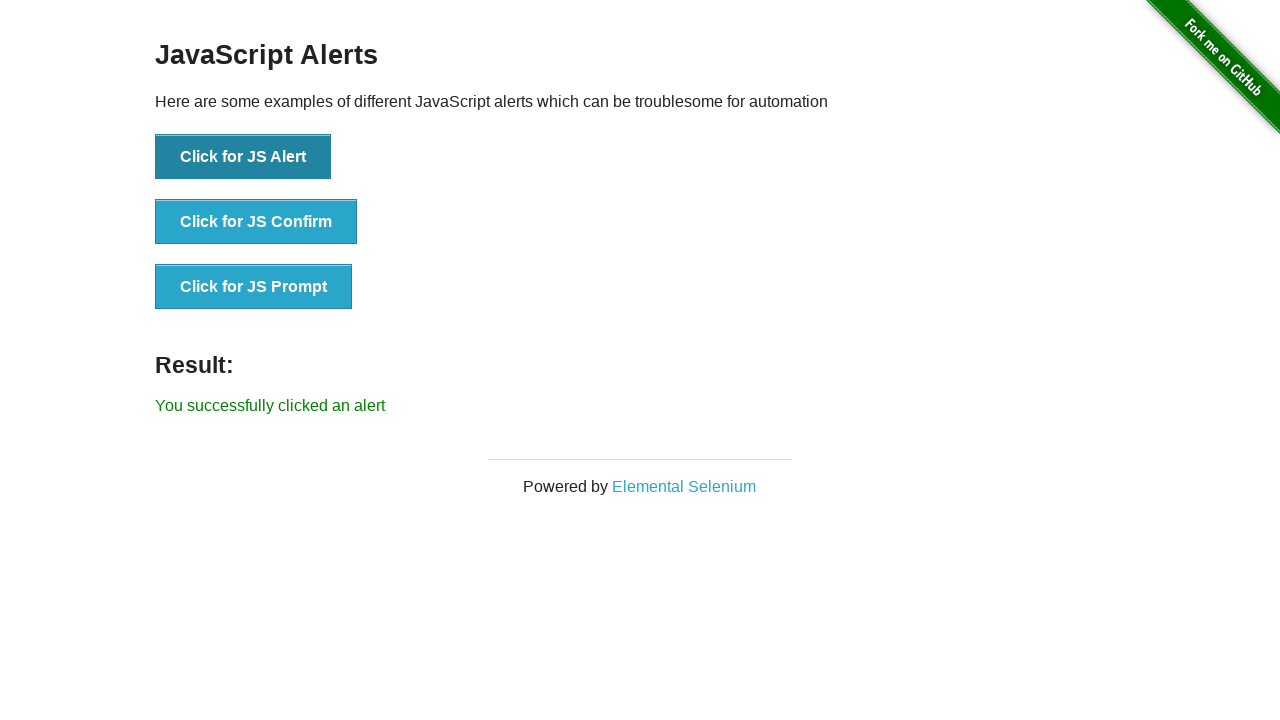